Tests forgot password functionality by entering an email address and clicking the retrieve password button.

Starting URL: https://the-internet.herokuapp.com/forgot_password

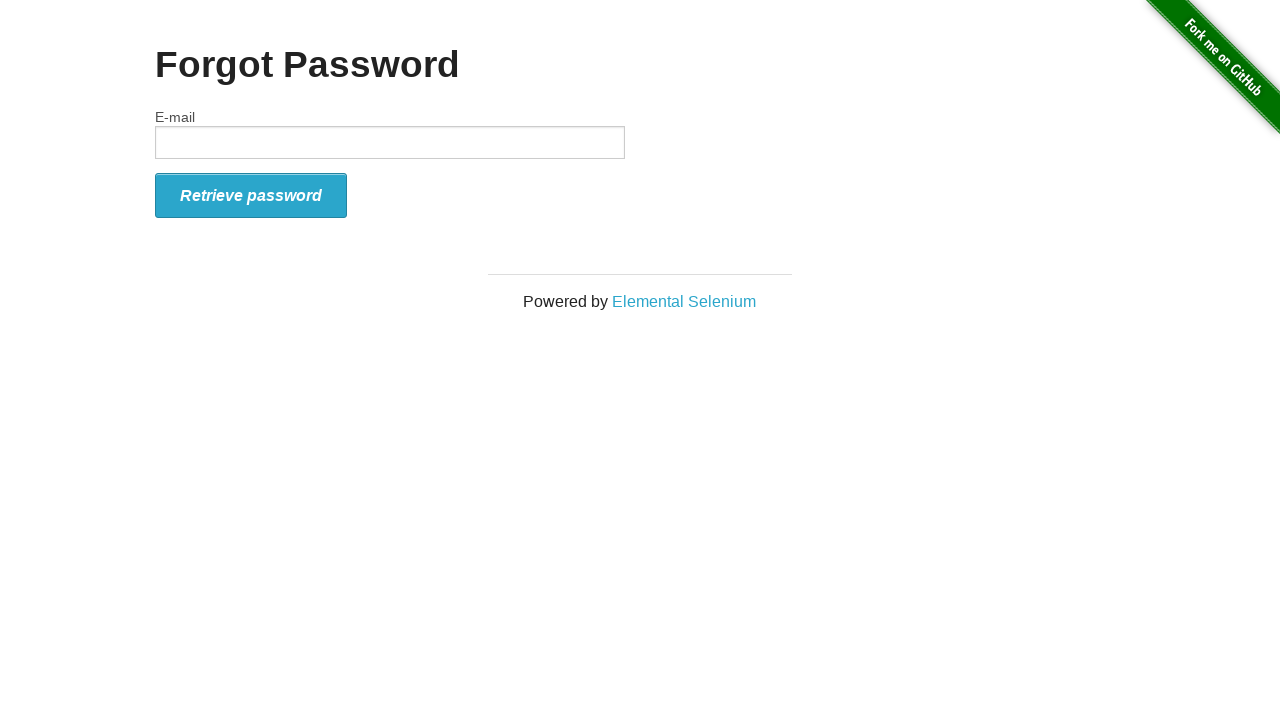

Filled email field with 'testuser@example.com' on #email
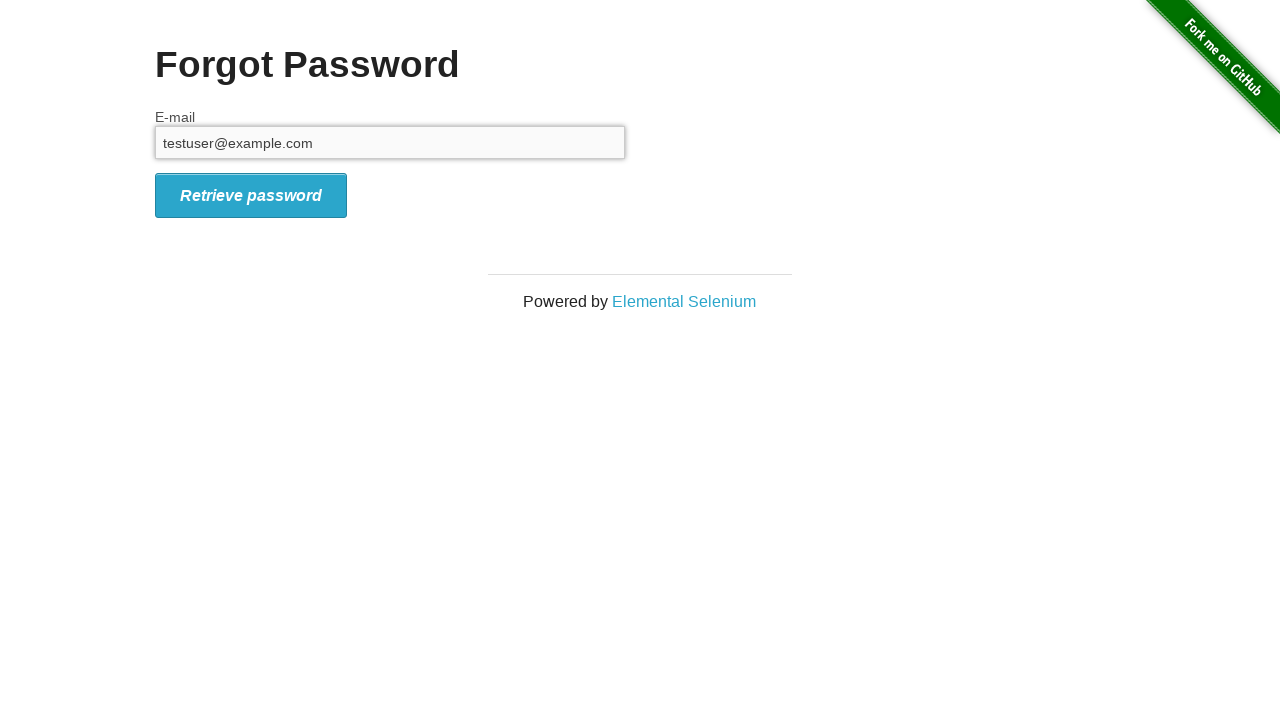

Clicked retrieve password button at (251, 195) on #form_submit
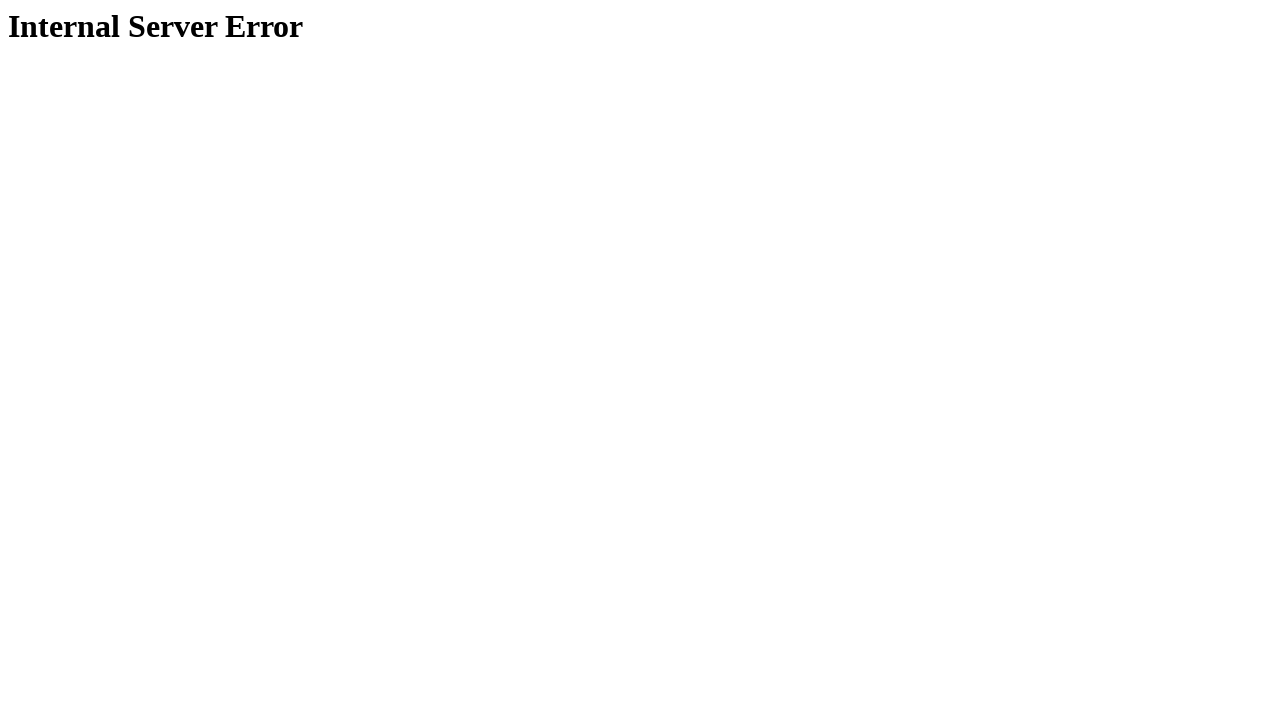

Password recovery response page loaded with h1 element
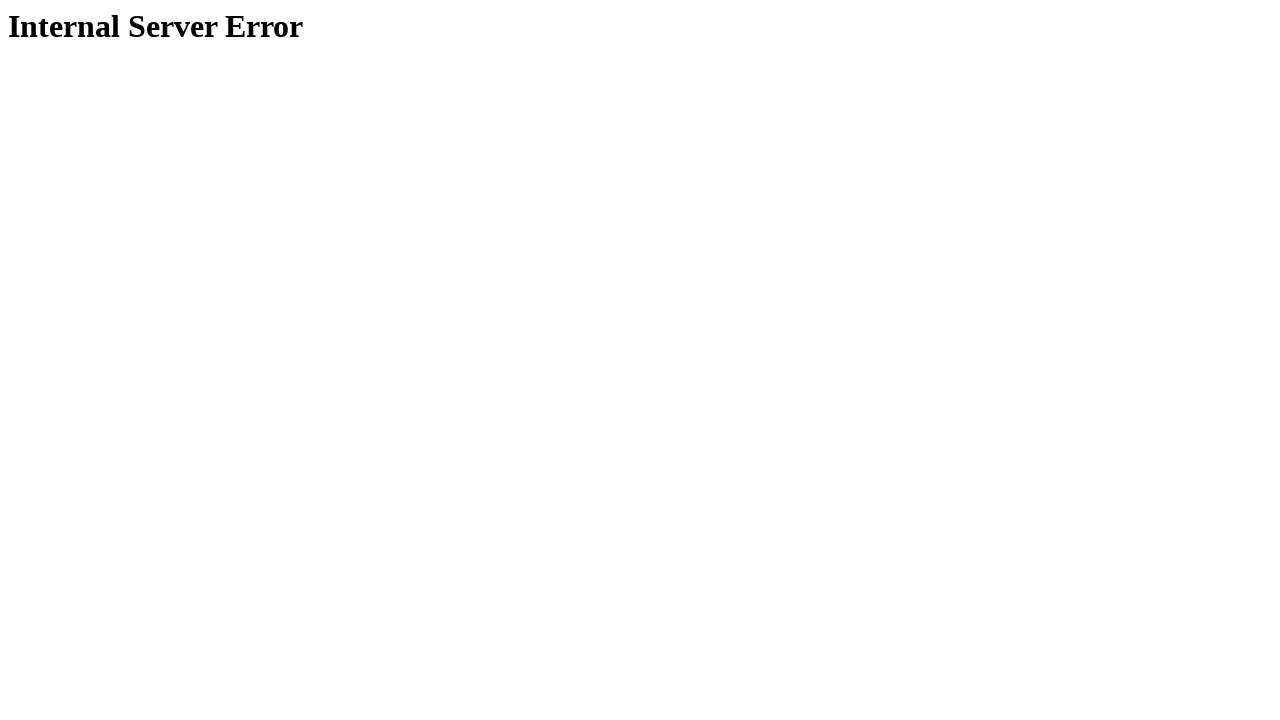

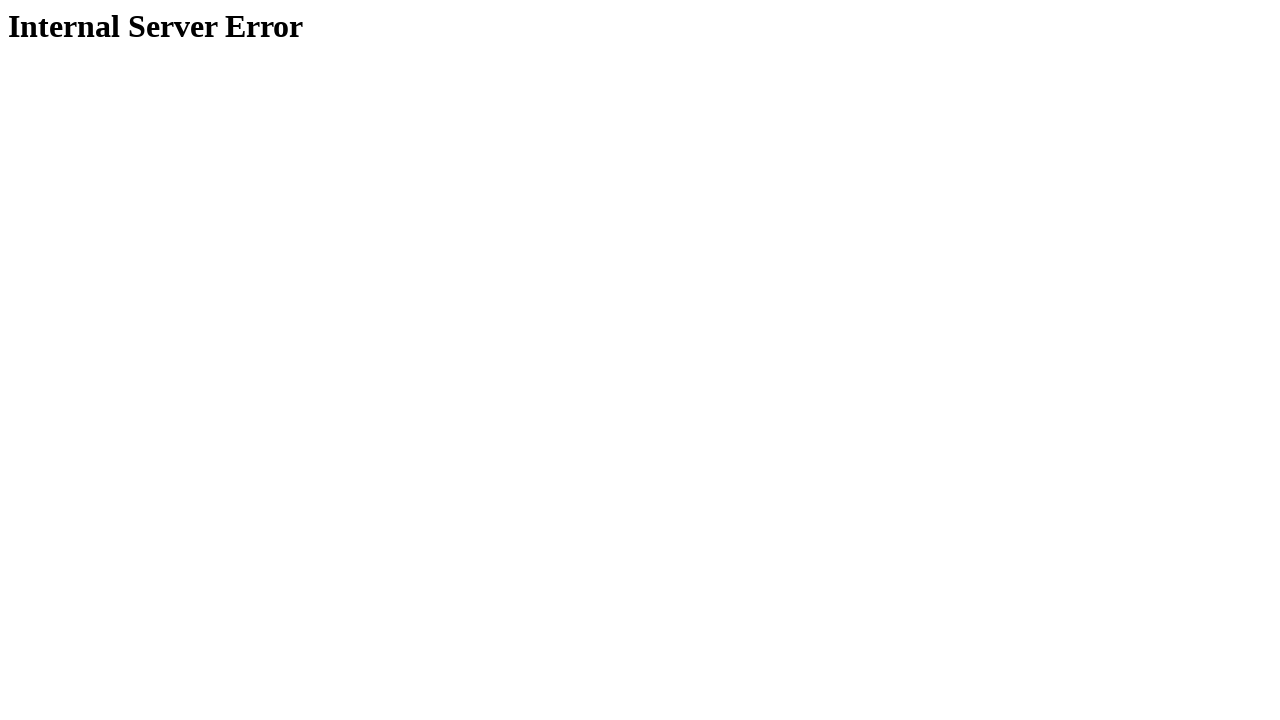